Tests currency dropdown selection using different methods - by index, by value, and by visible text

Starting URL: https://rahulshettyacademy.com/dropdownsPractise/

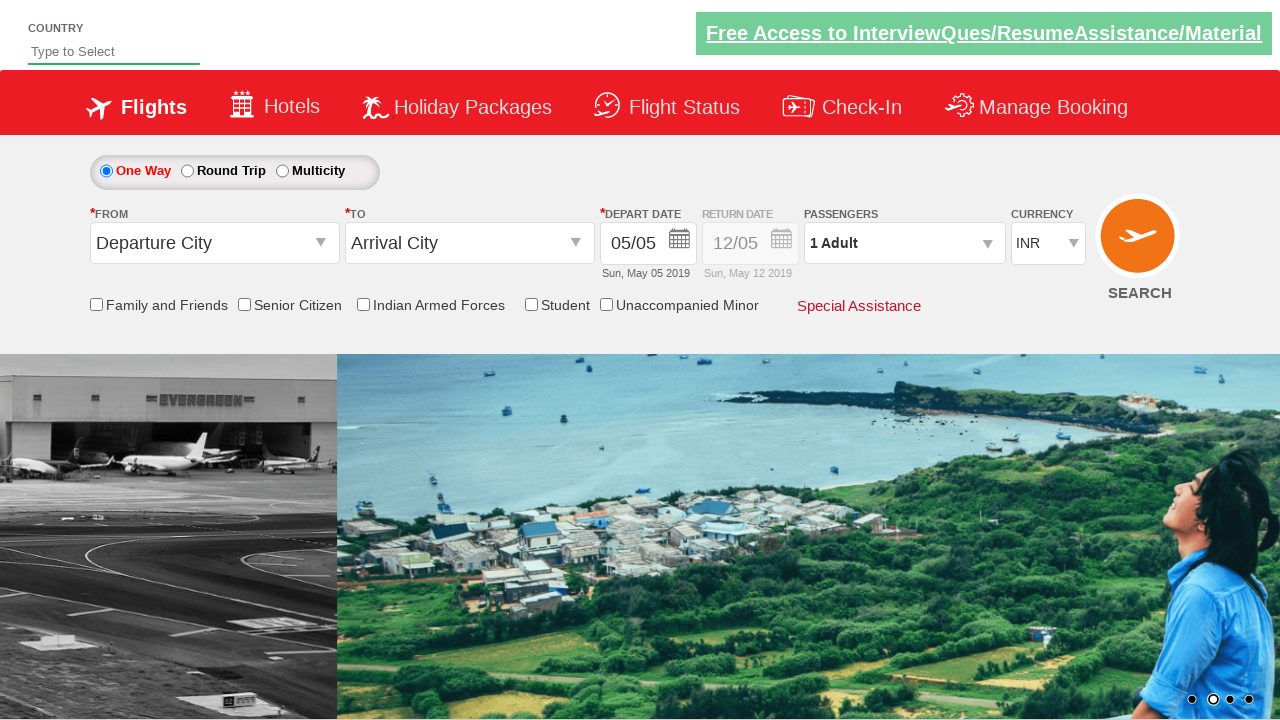

Selected USD currency by index 3 on #ctl00_mainContent_DropDownListCurrency
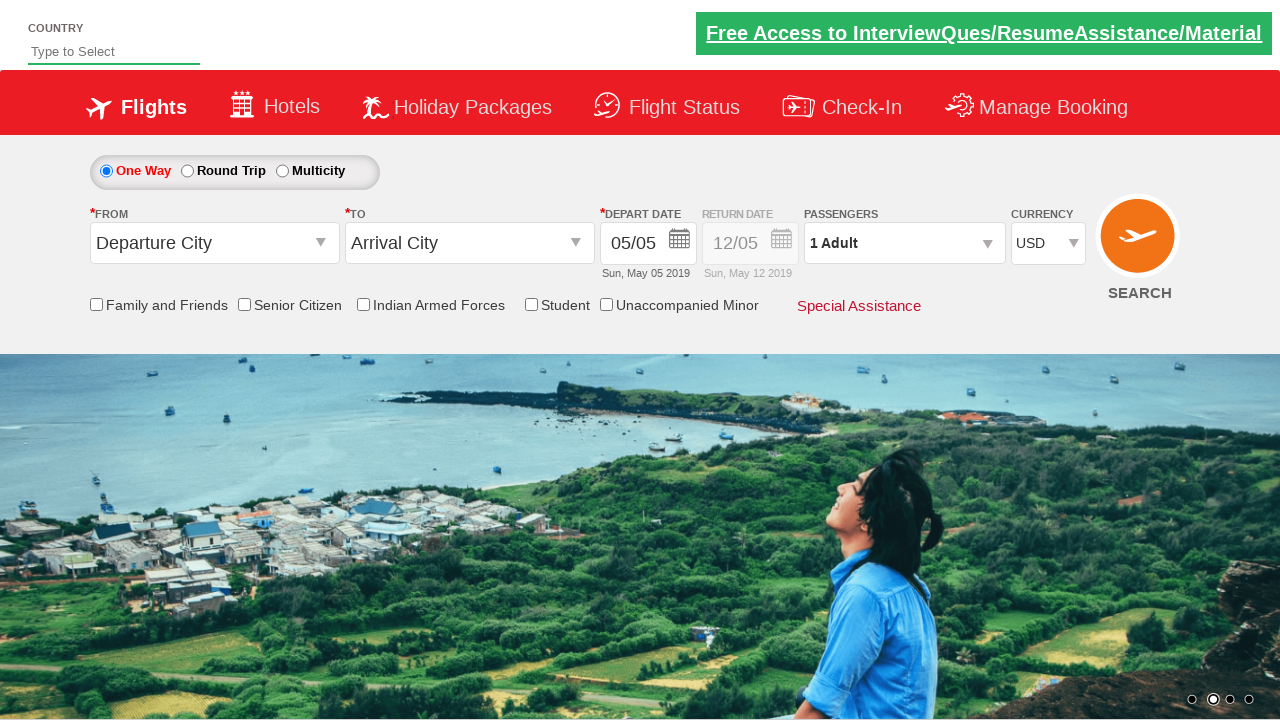

Verified selected currency: USD
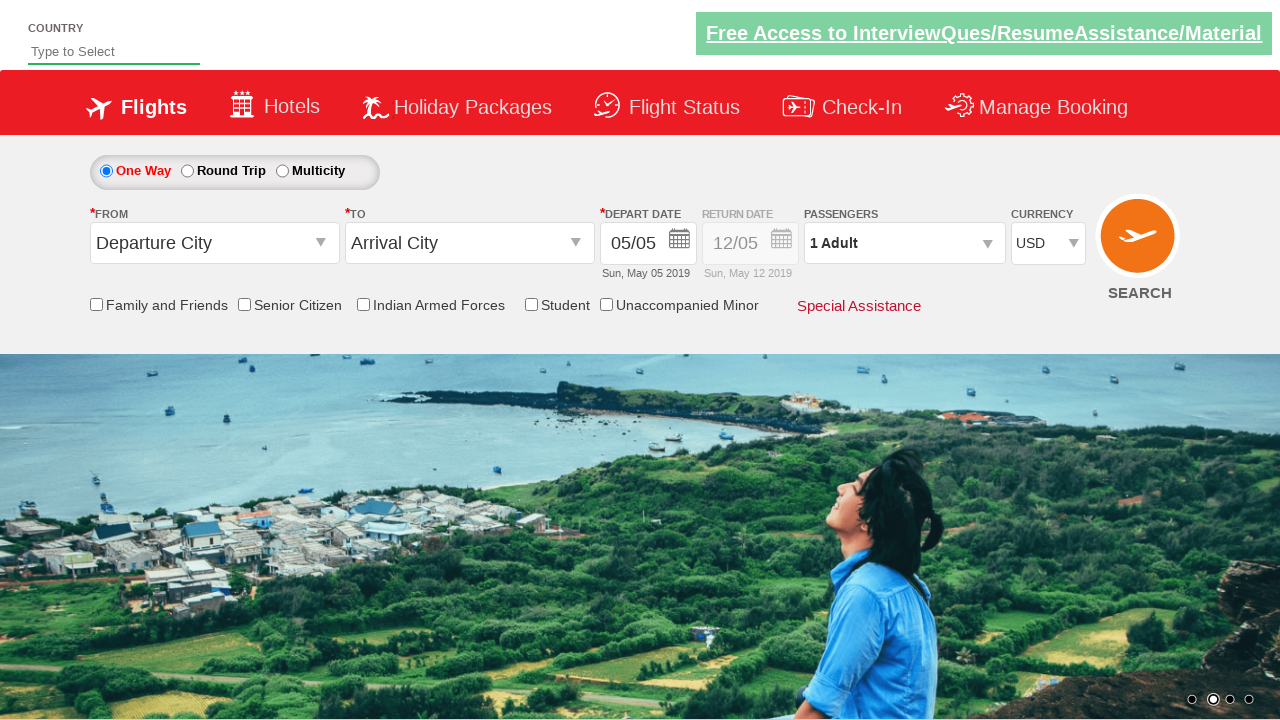

Selected AED currency by value on #ctl00_mainContent_DropDownListCurrency
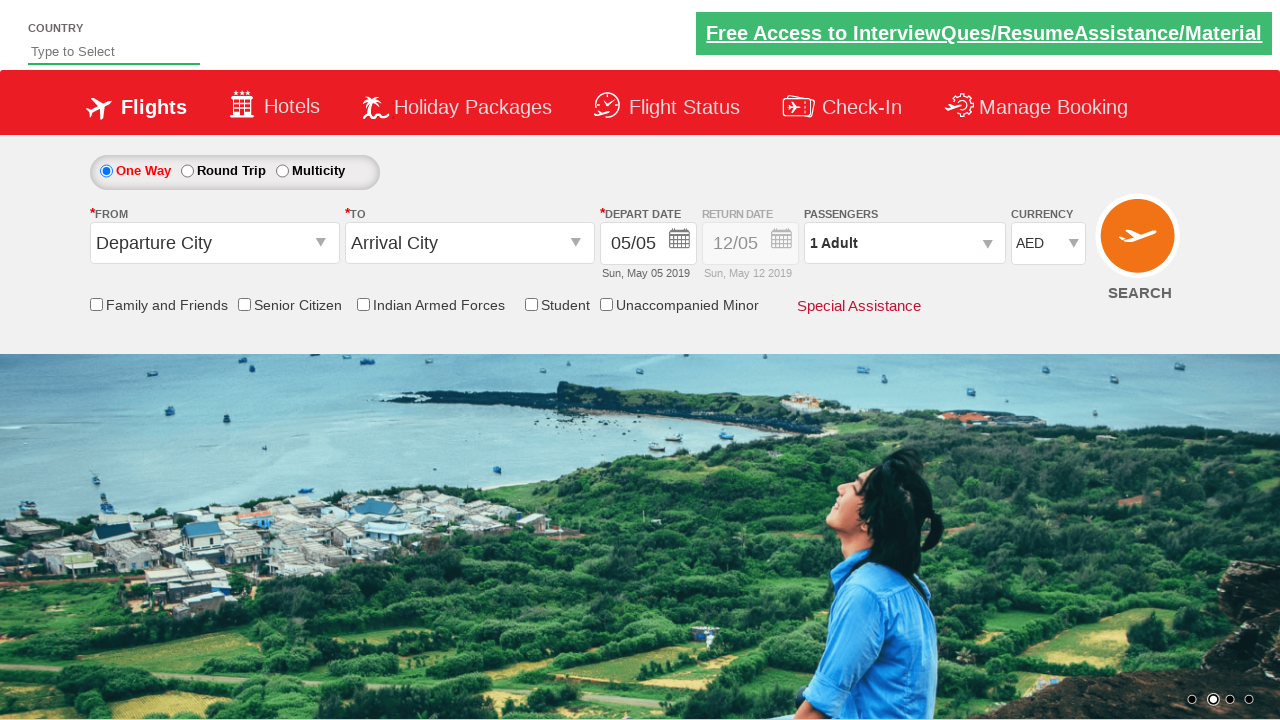

Verified selected currency: AED
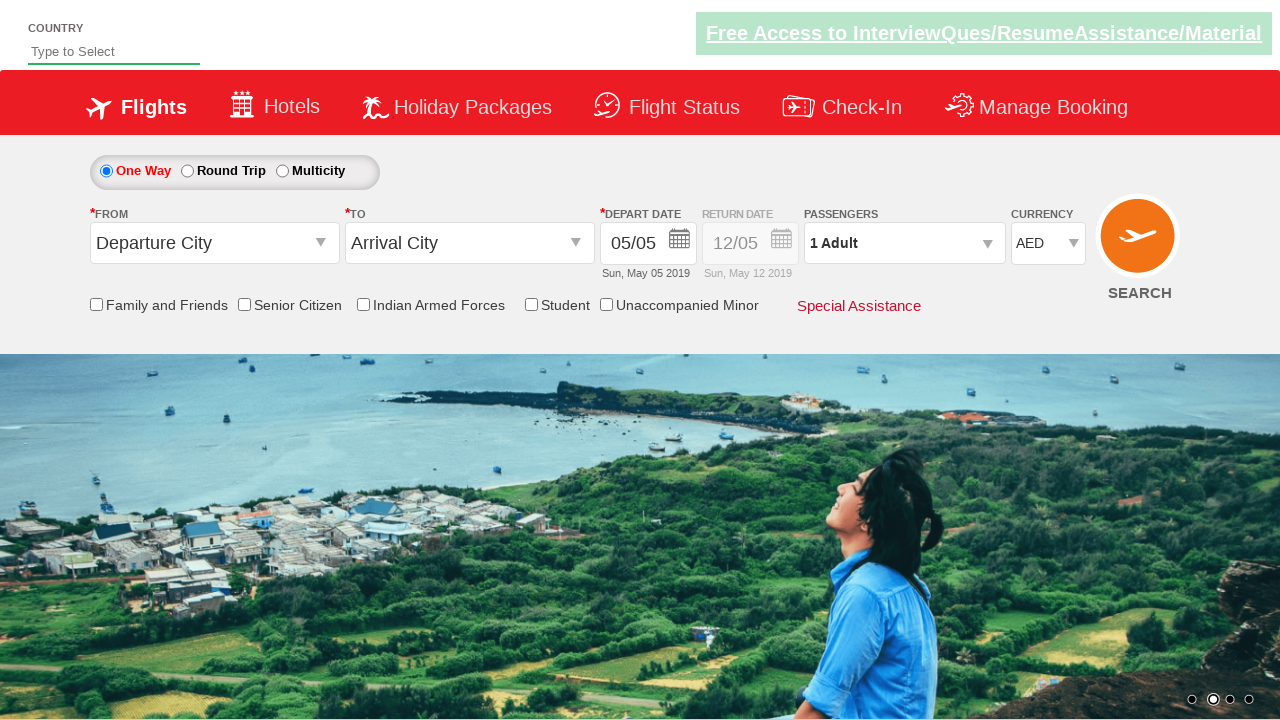

Selected INR currency by visible text on #ctl00_mainContent_DropDownListCurrency
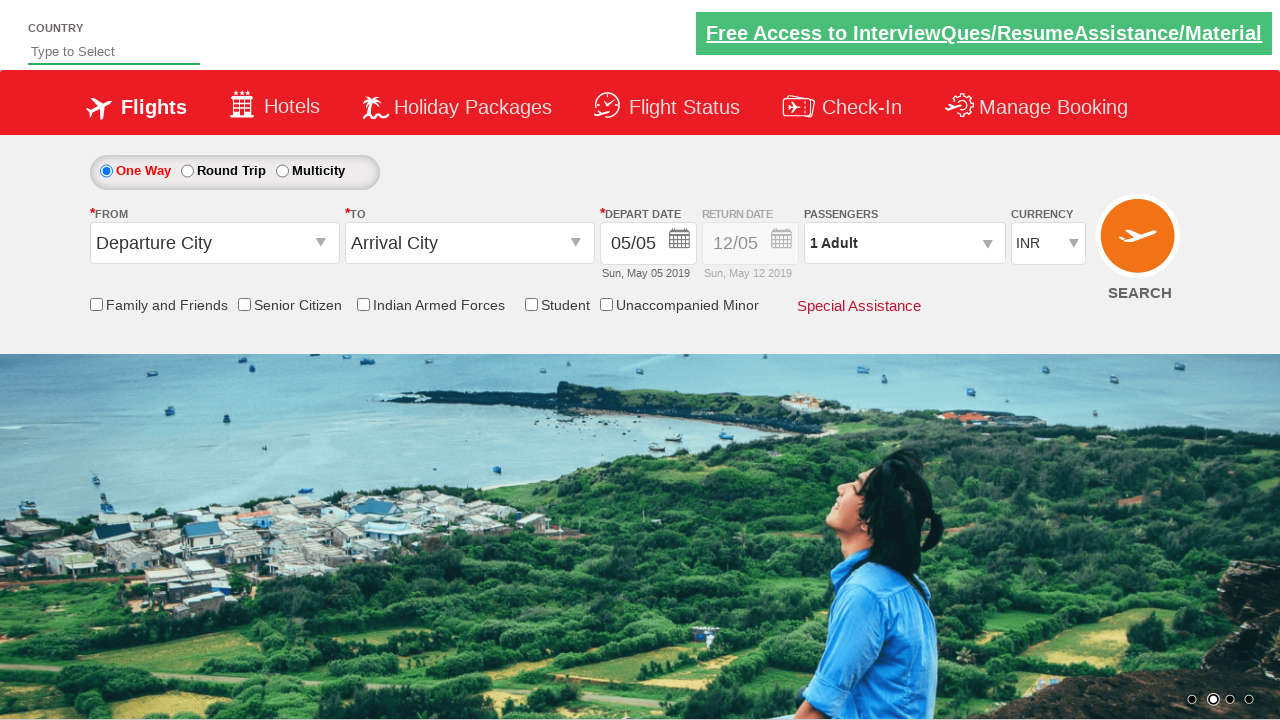

Verified selected currency: INR
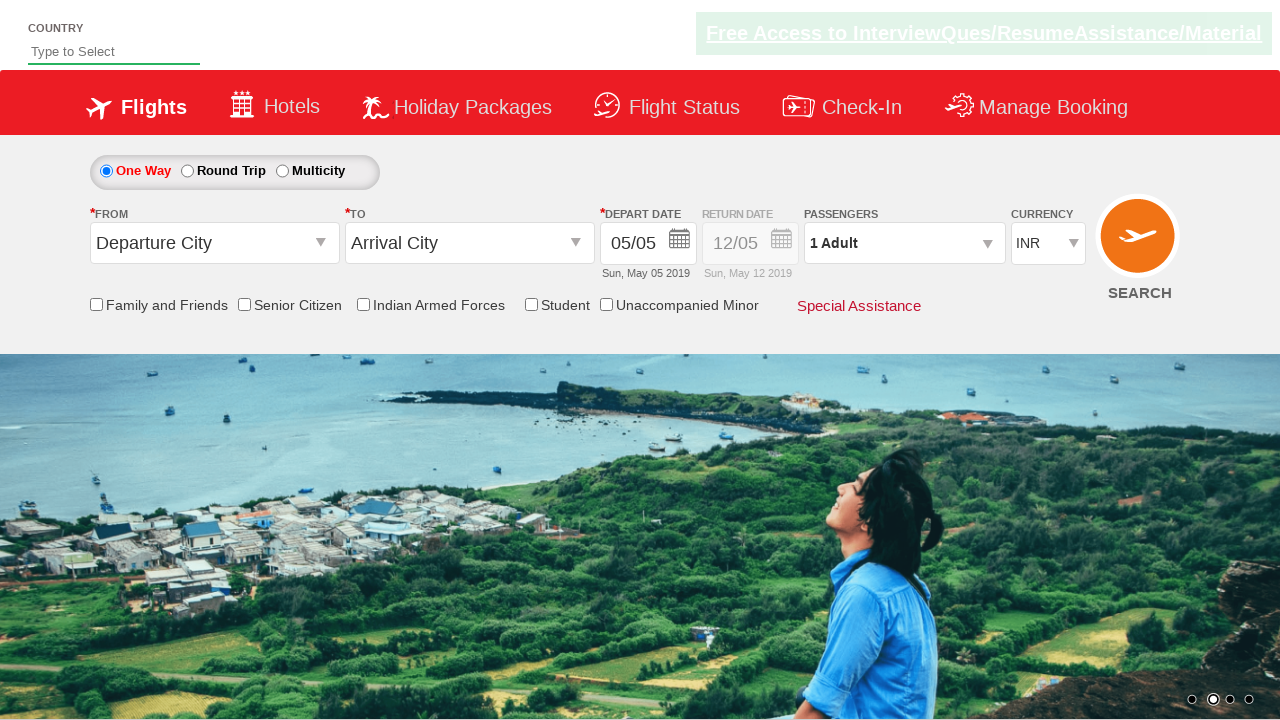

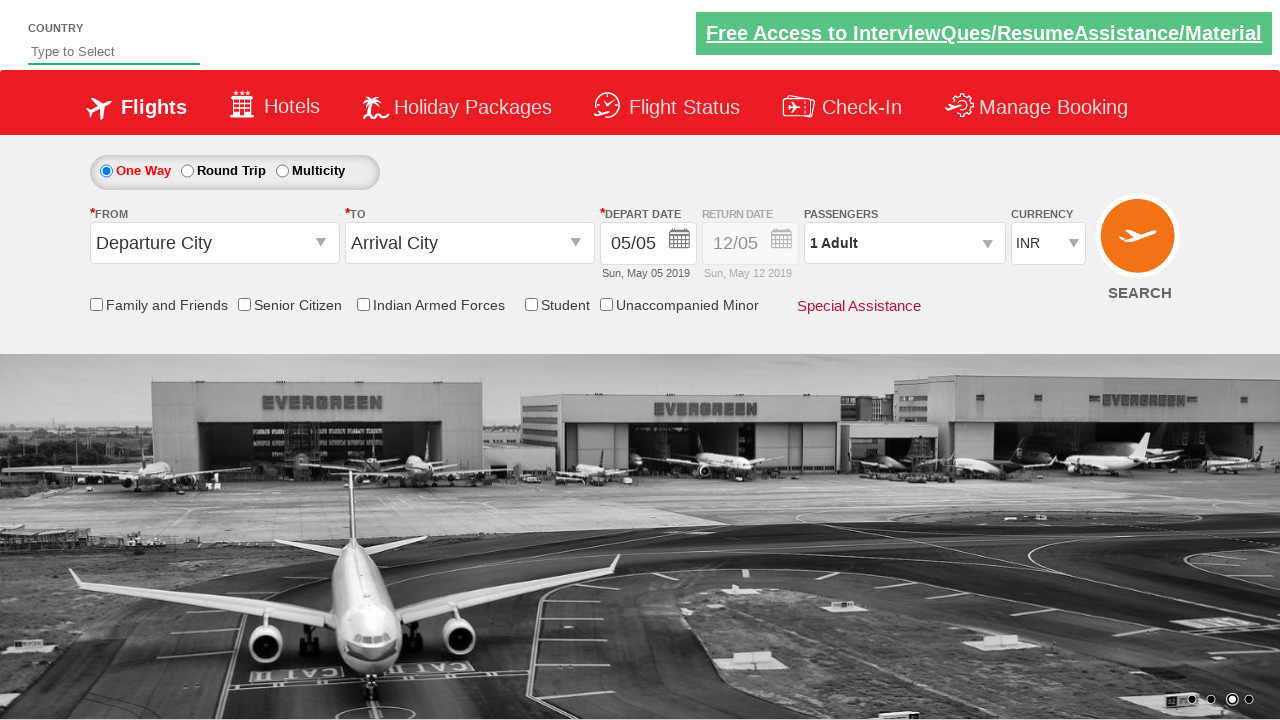